Tests browser navigation controls by clicking on Alerts link, then using back, forward, and refresh browser functions

Starting URL: https://demoqa.com/browser-windows

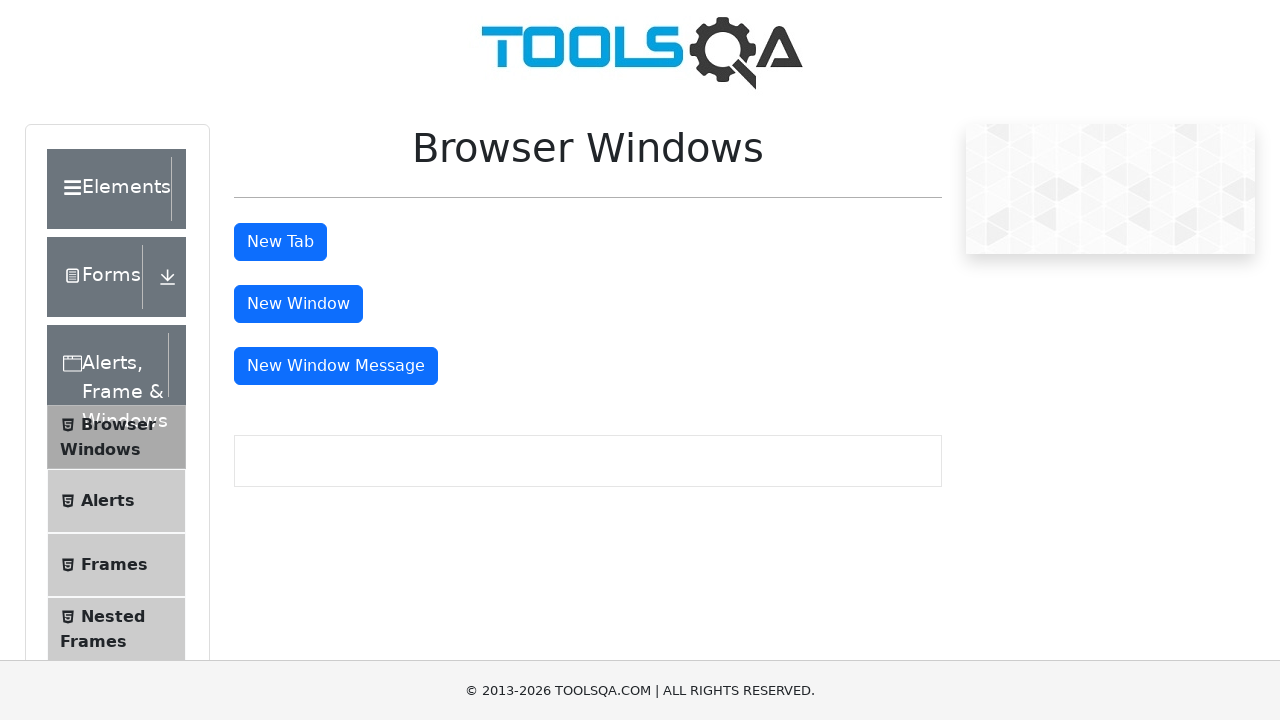

Clicked on Alerts link at (108, 501) on xpath=//span[text()='Alerts']
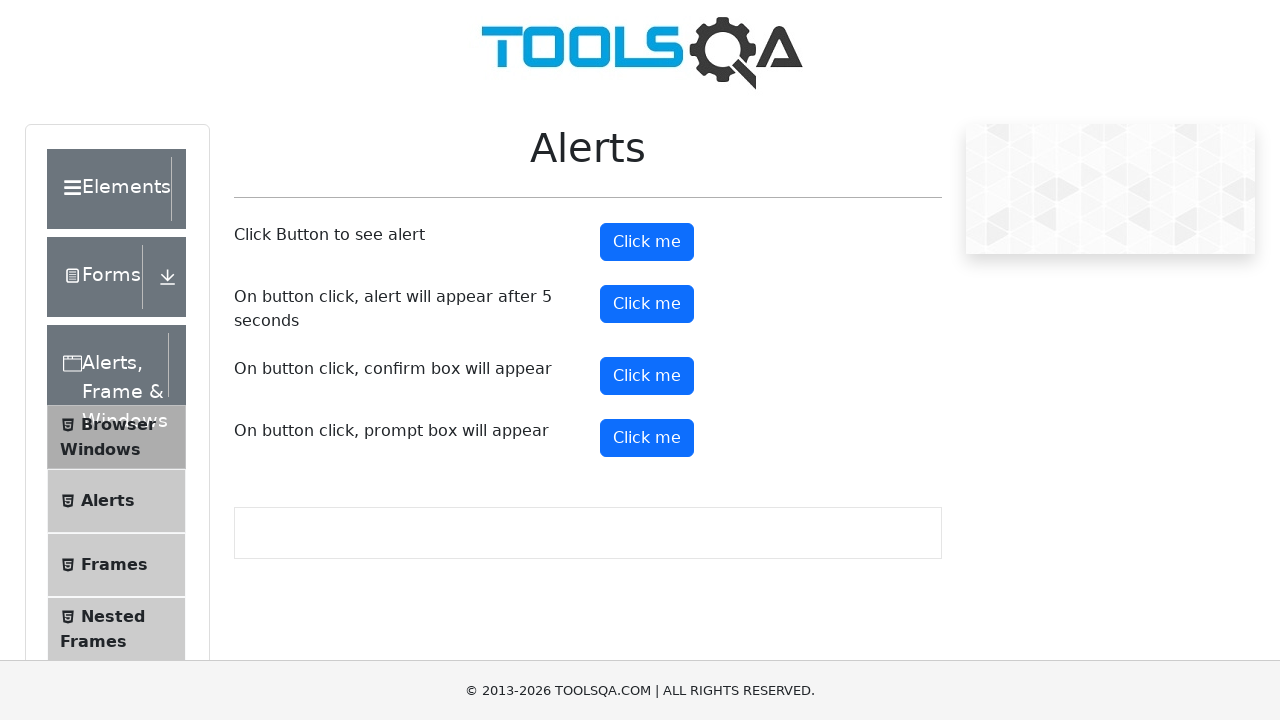

Alerts page loaded
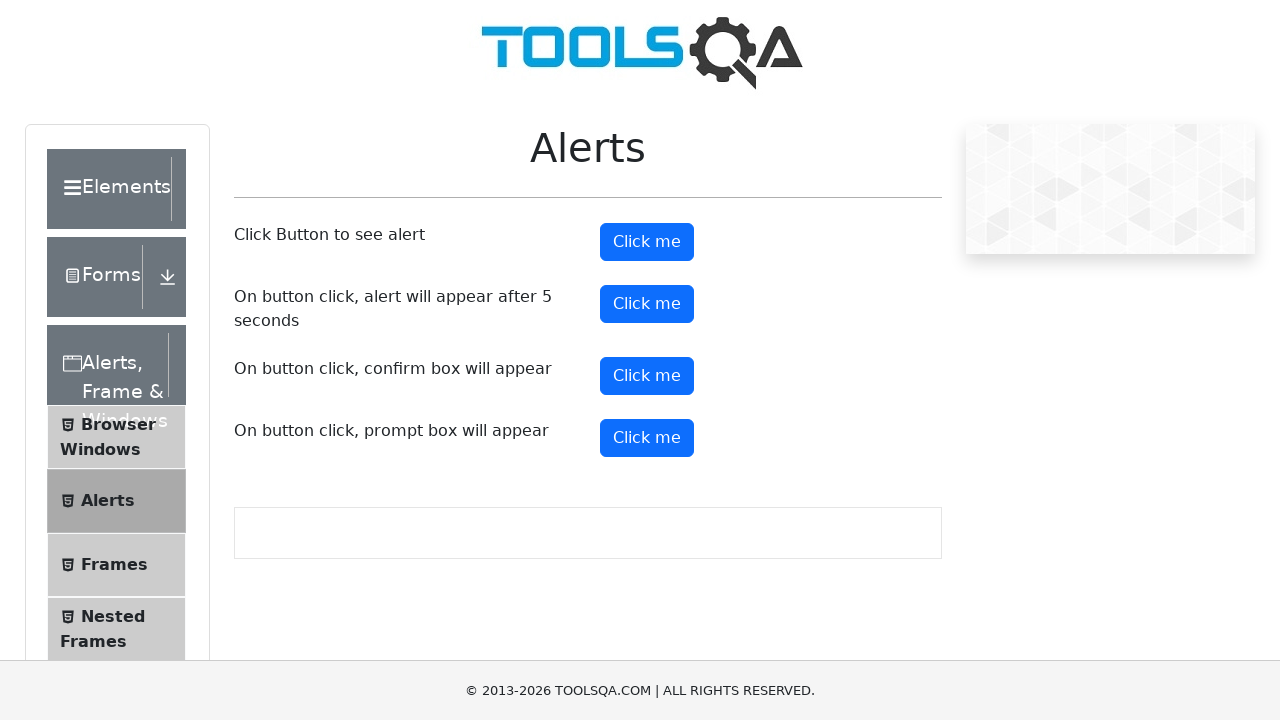

Navigated back using browser back button
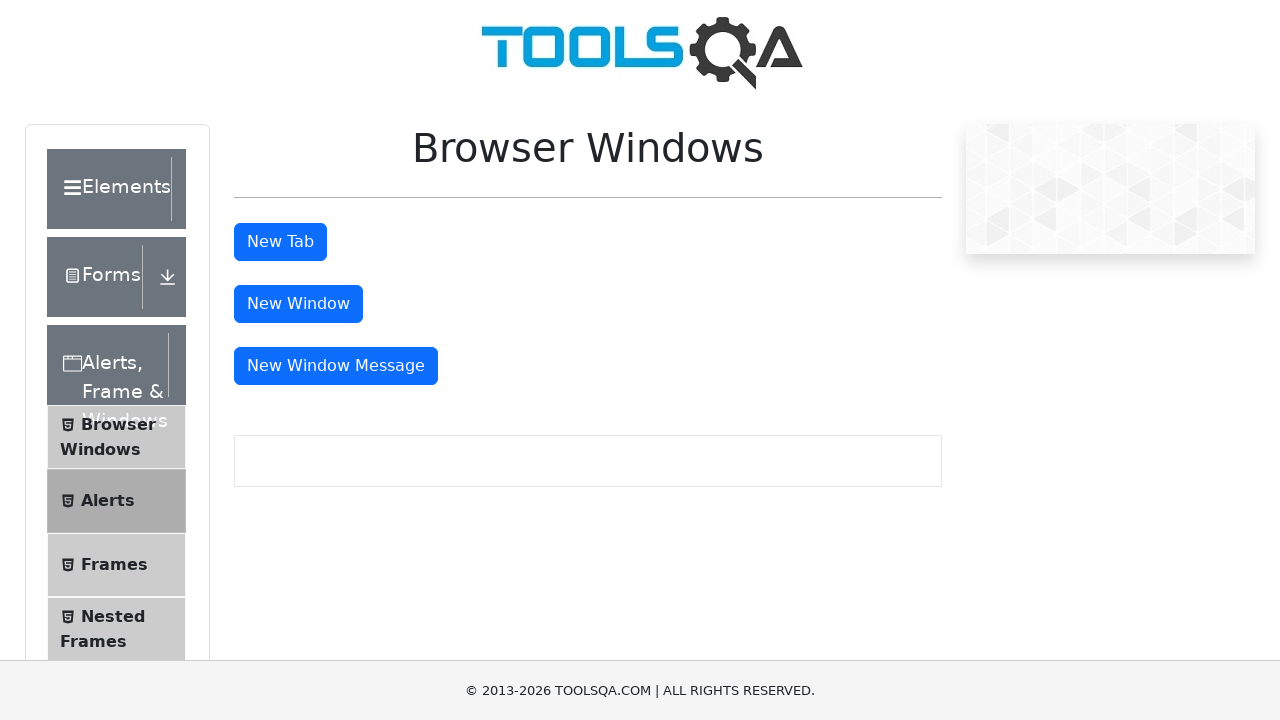

Page loaded after back navigation
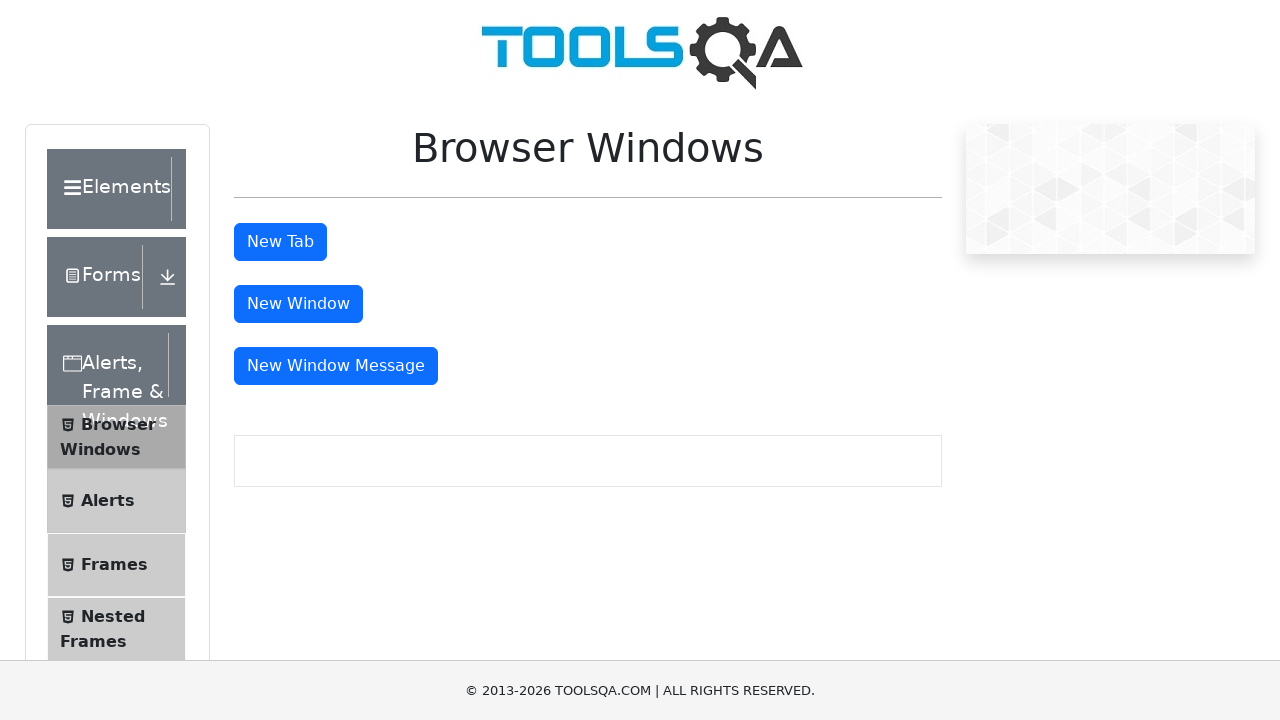

Navigated forward using browser forward button
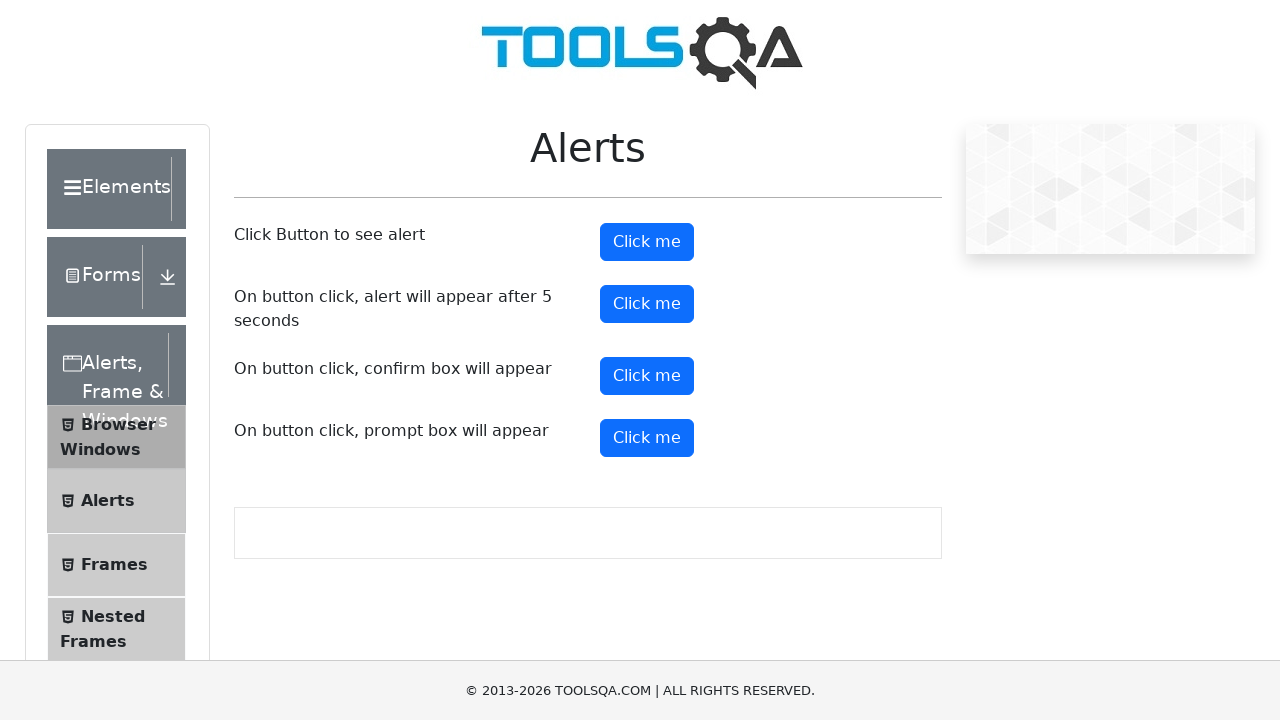

Page loaded after forward navigation
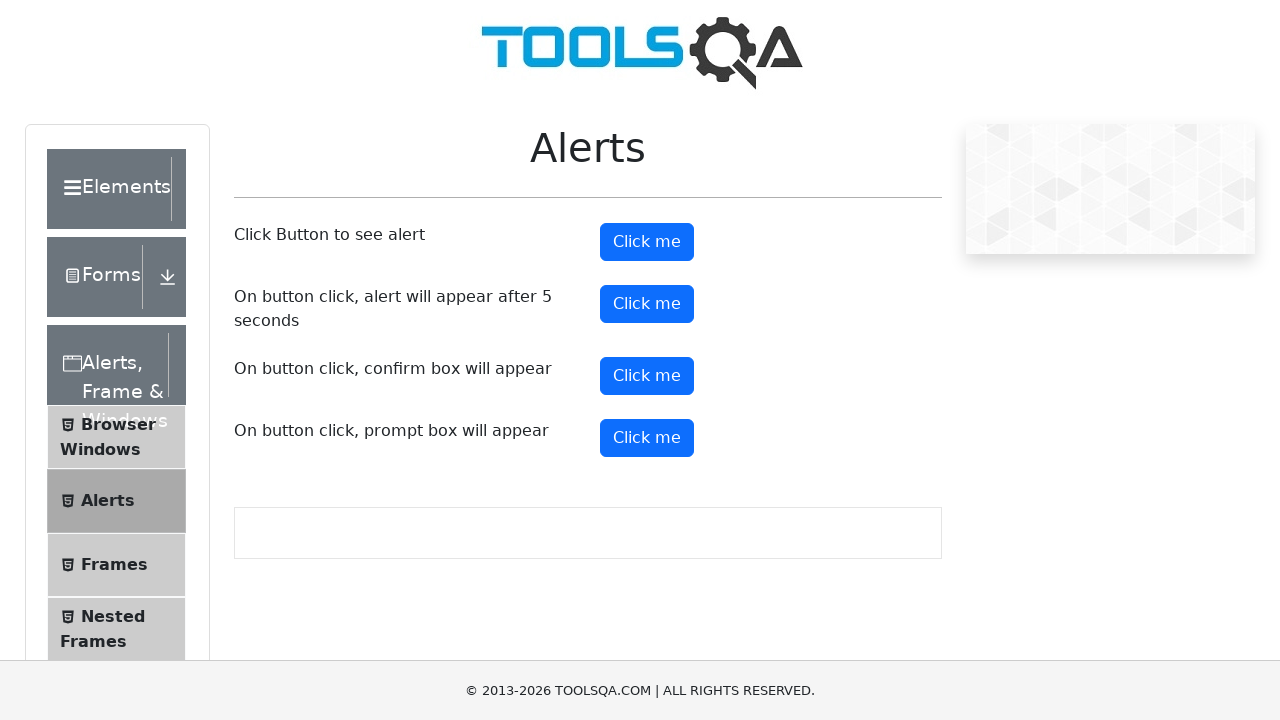

Refreshed the current page
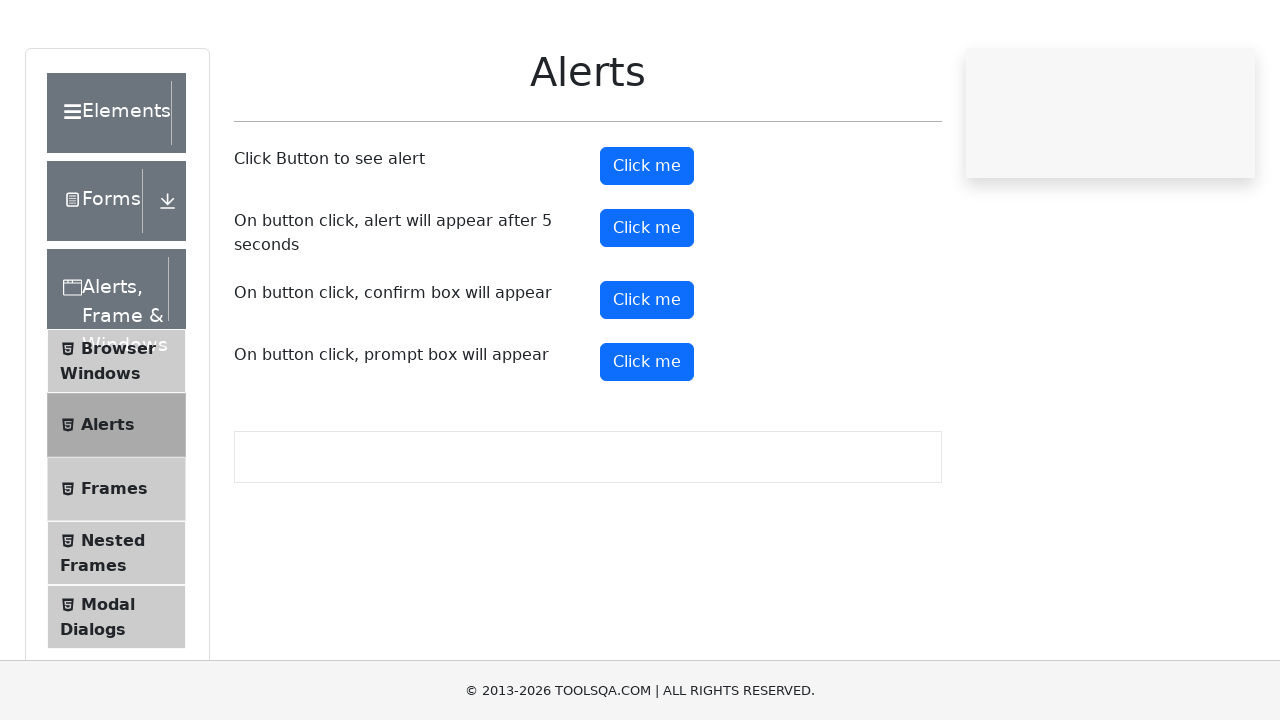

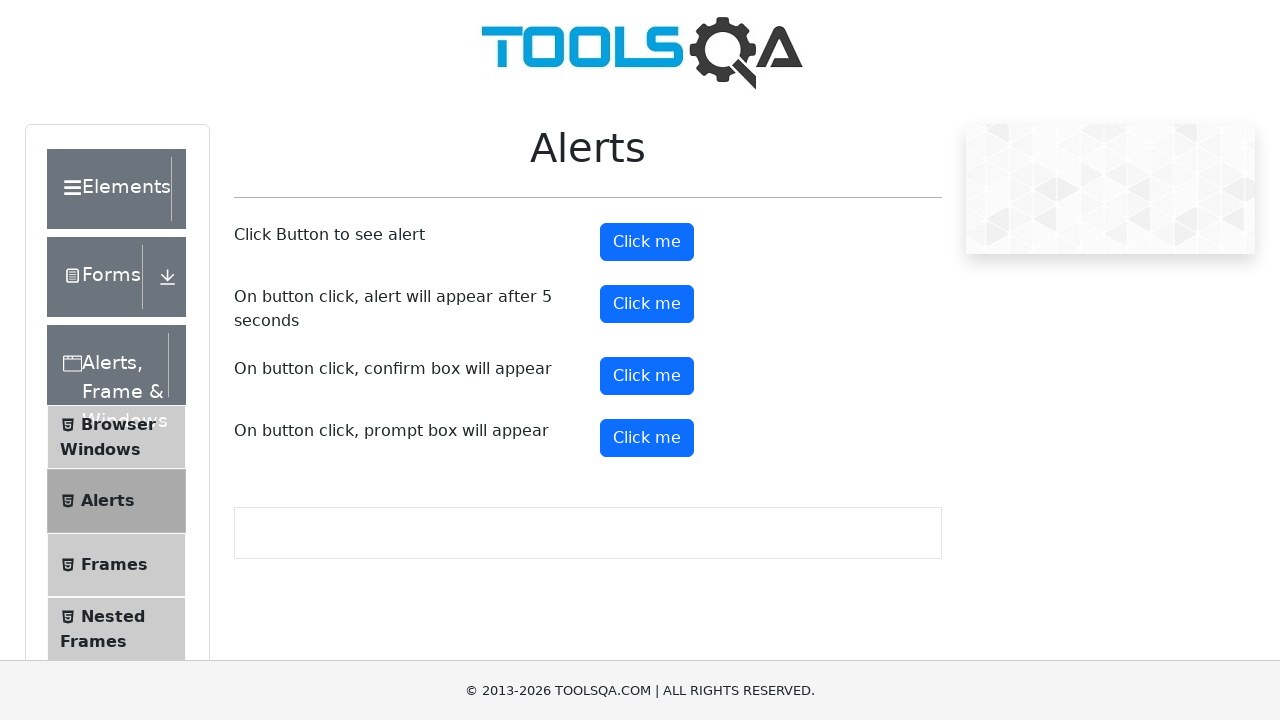